Tests mouse interaction by navigating to a contact form website and clicking the submit button using mouse hover and click action

Starting URL: http://www.mycontactform.com

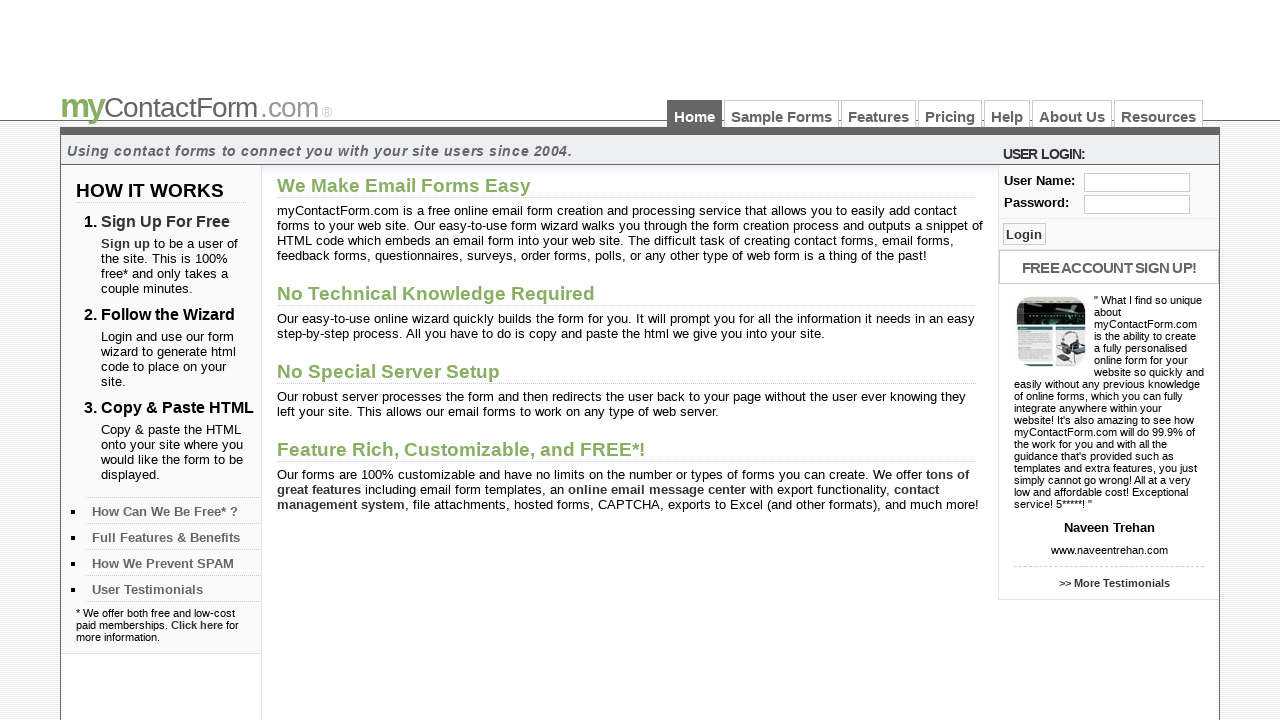

Navigated to contact form website at http://www.mycontactform.com
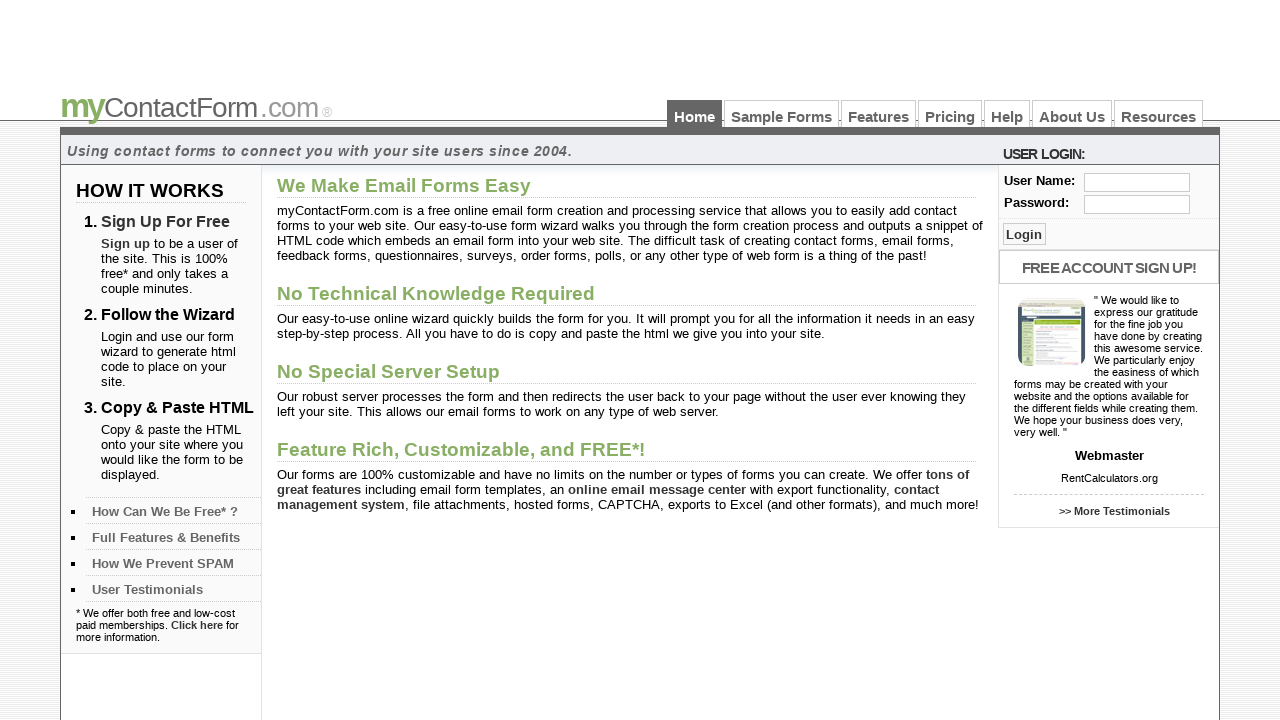

Hovered over the submit button at (1024, 234) on input[name='btnSubmit']
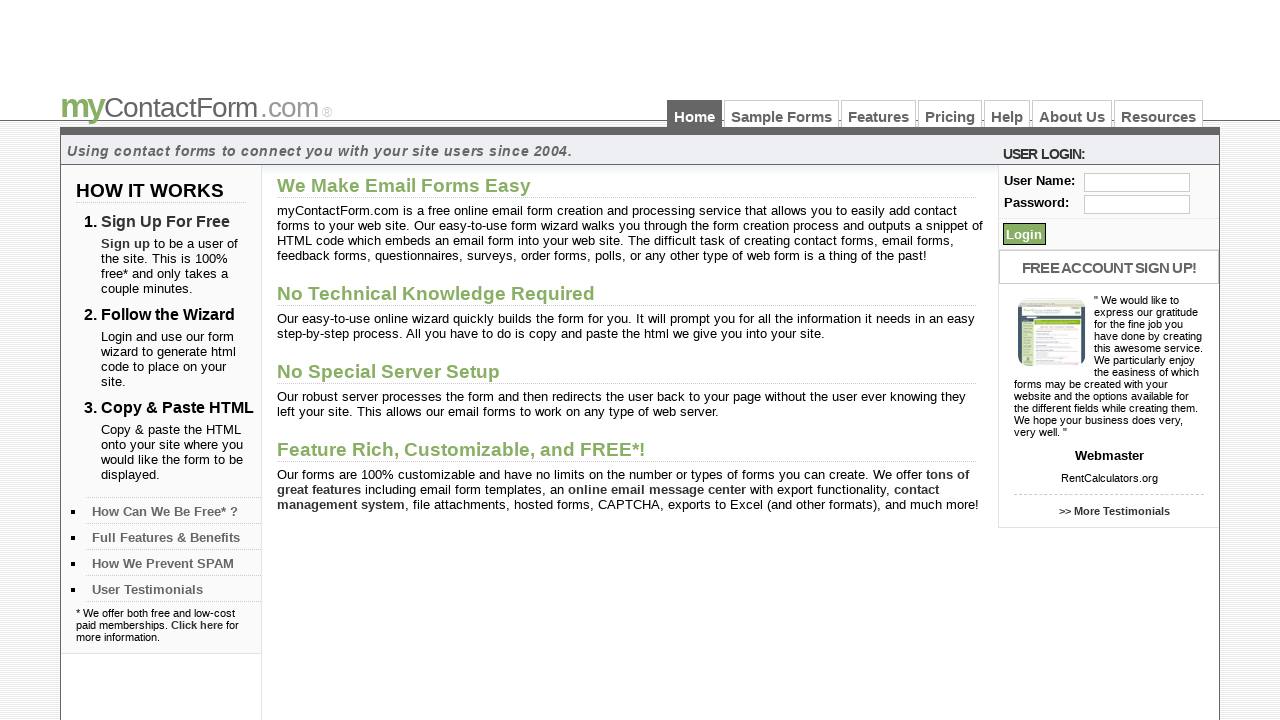

Clicked the submit button using mouse click action at (1024, 234) on input[name='btnSubmit']
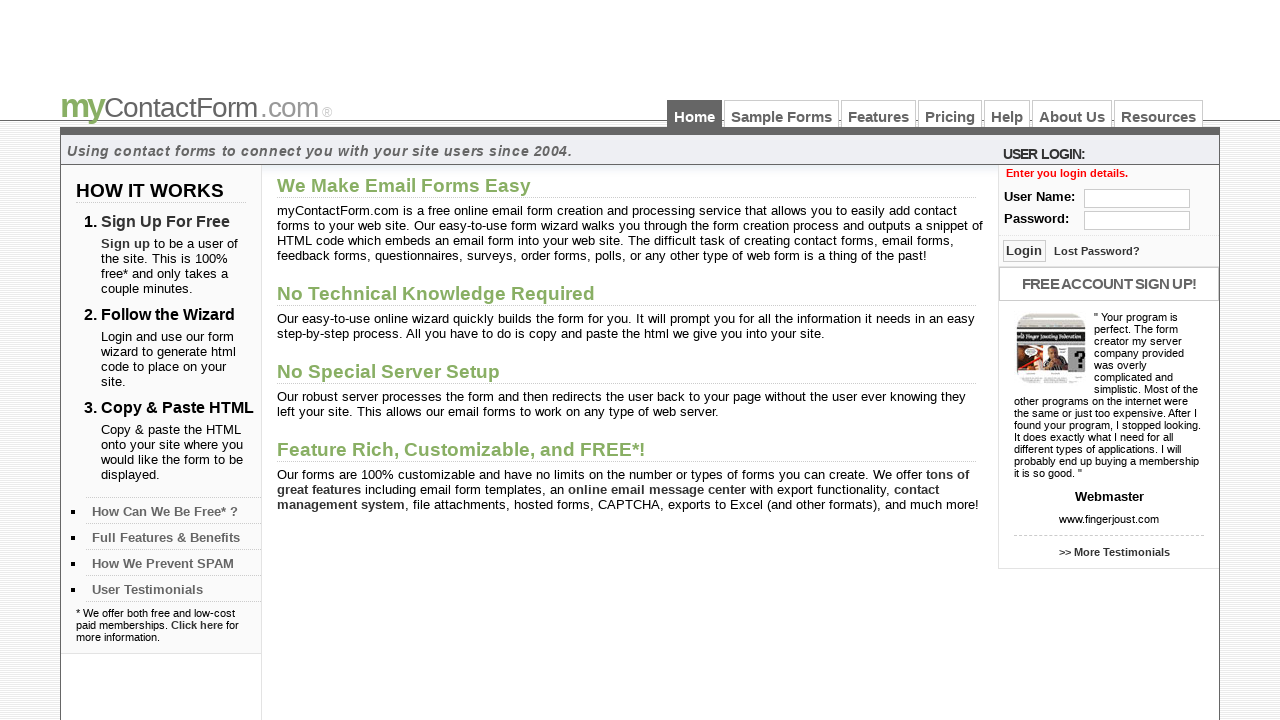

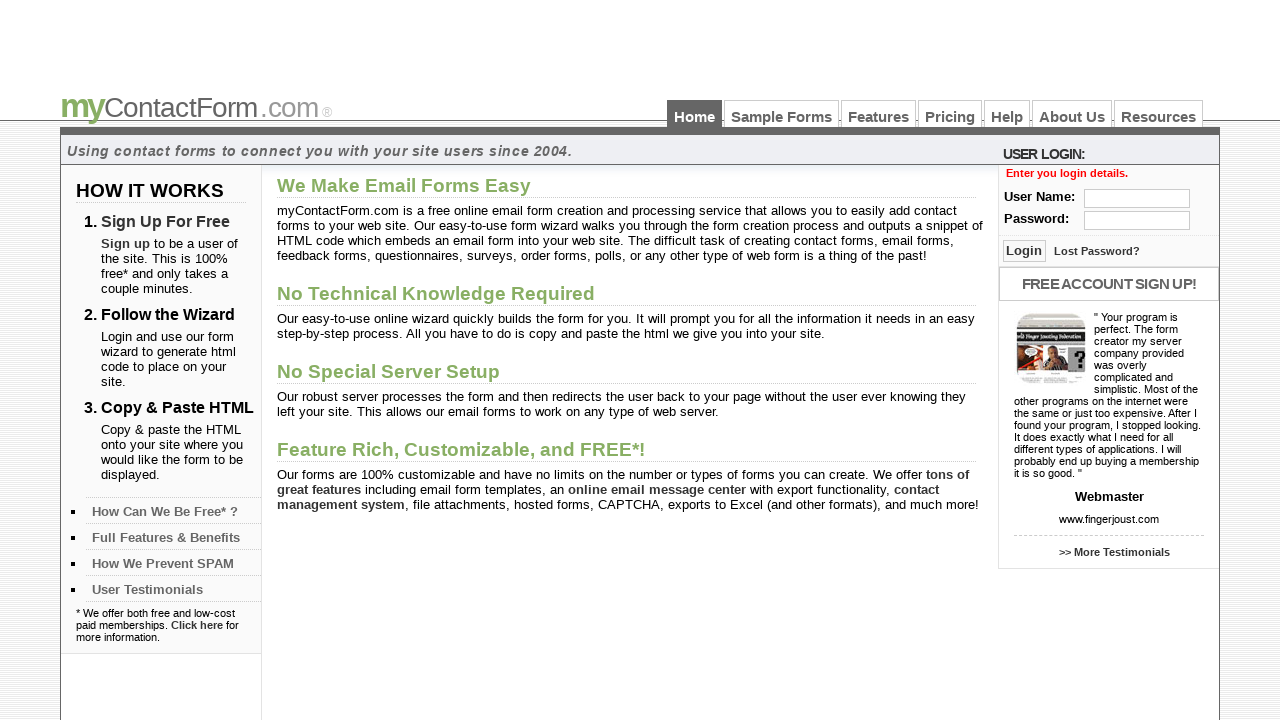